Solves a simple math problem by reading two numbers from the page, calculating their sum, and selecting the result from a dropdown menu before submitting the form

Starting URL: https://suninjuly.github.io/selects2.html

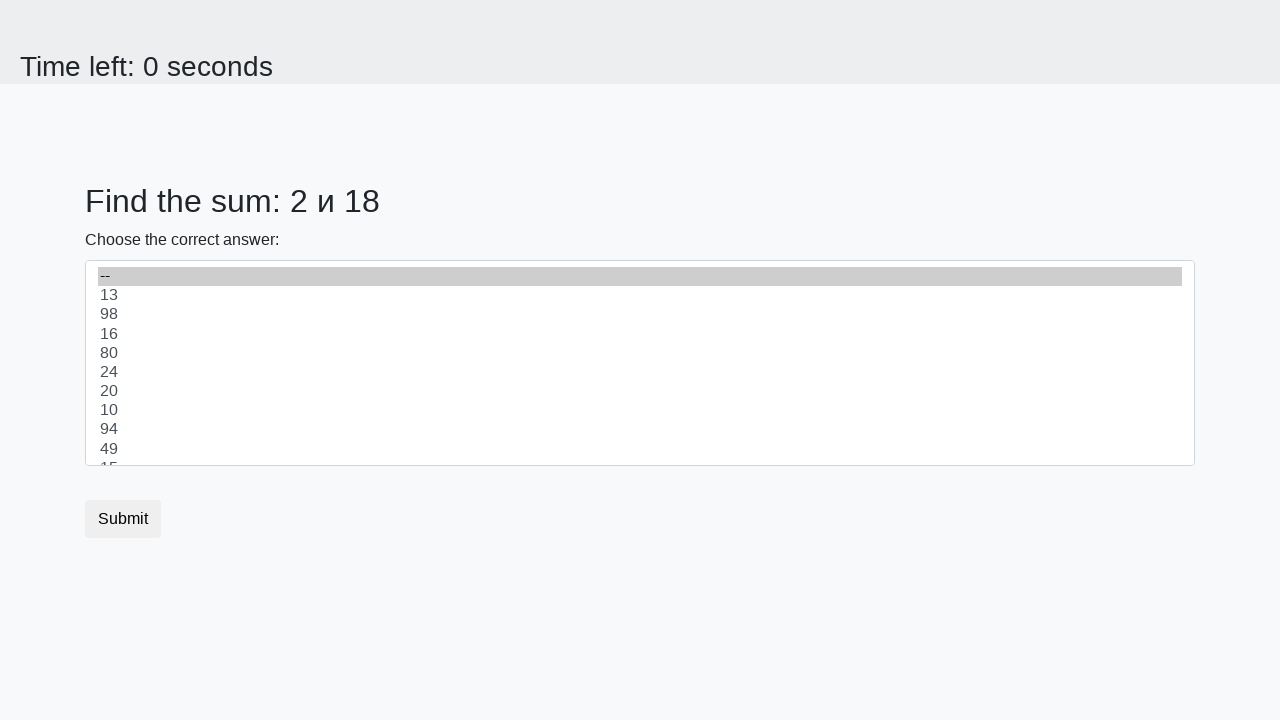

Retrieved first number from #num1 element
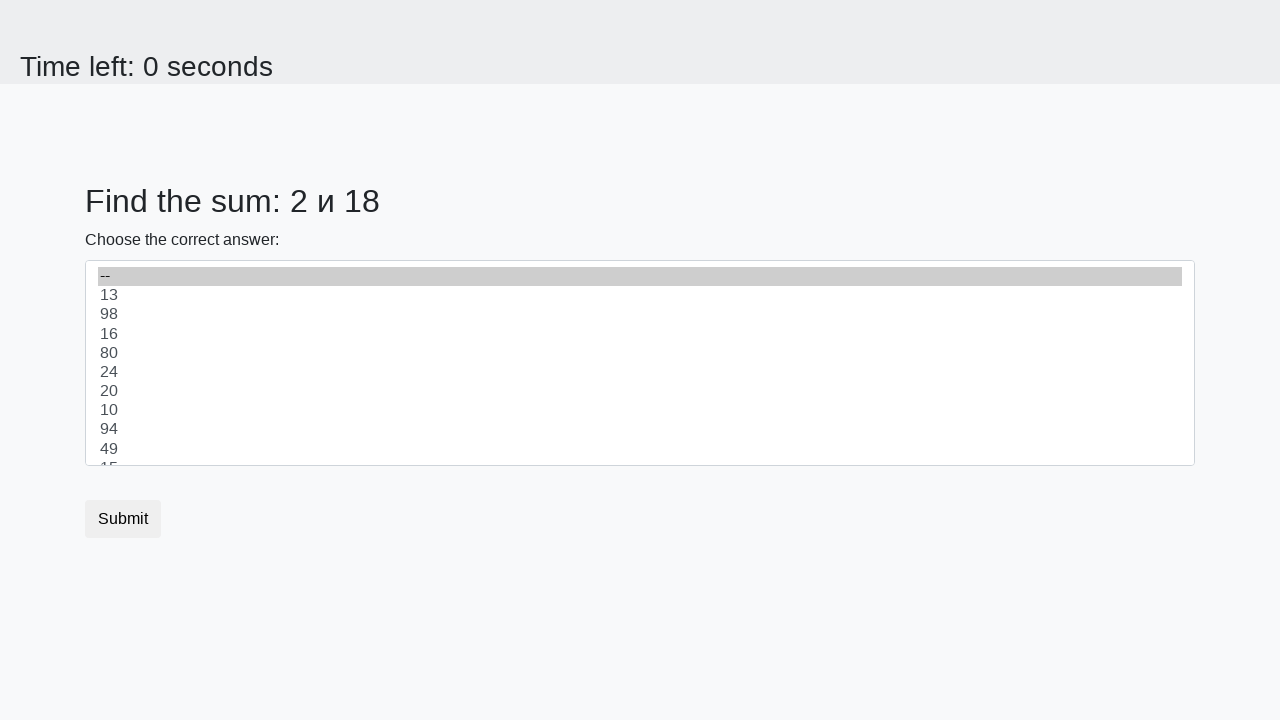

Retrieved second number from #num2 element
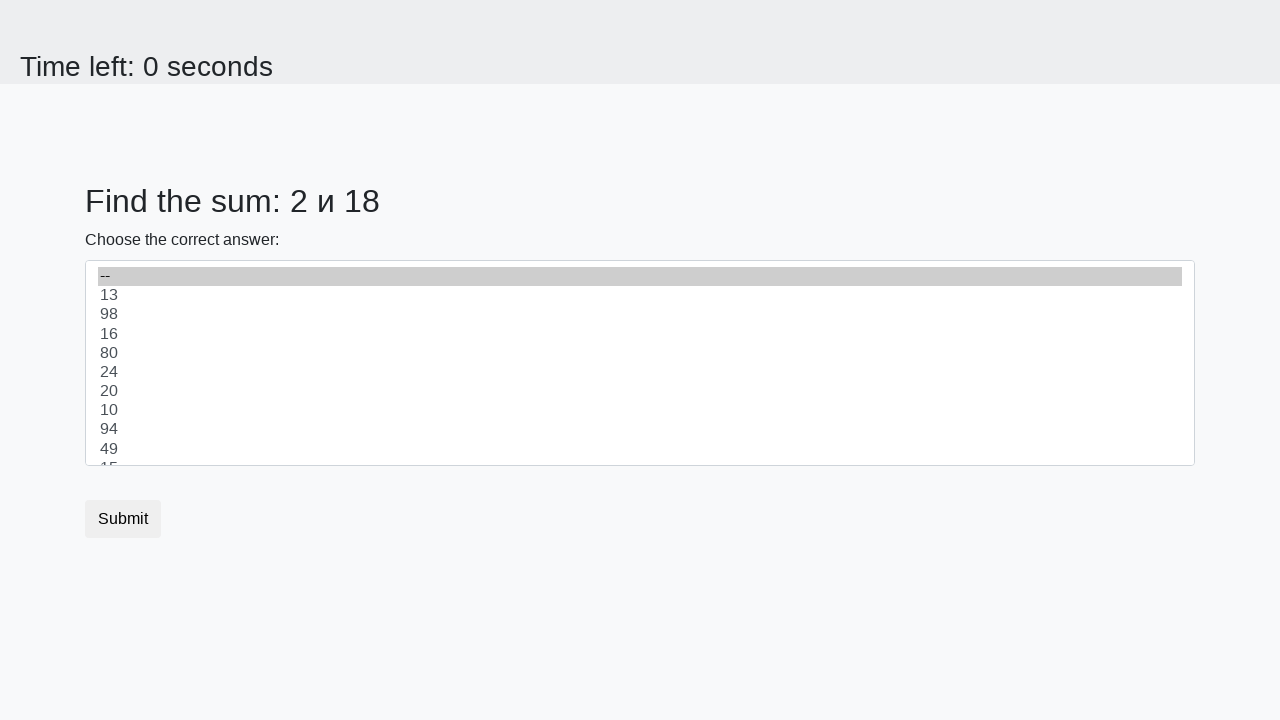

Calculated sum of 2 + 18 = 20
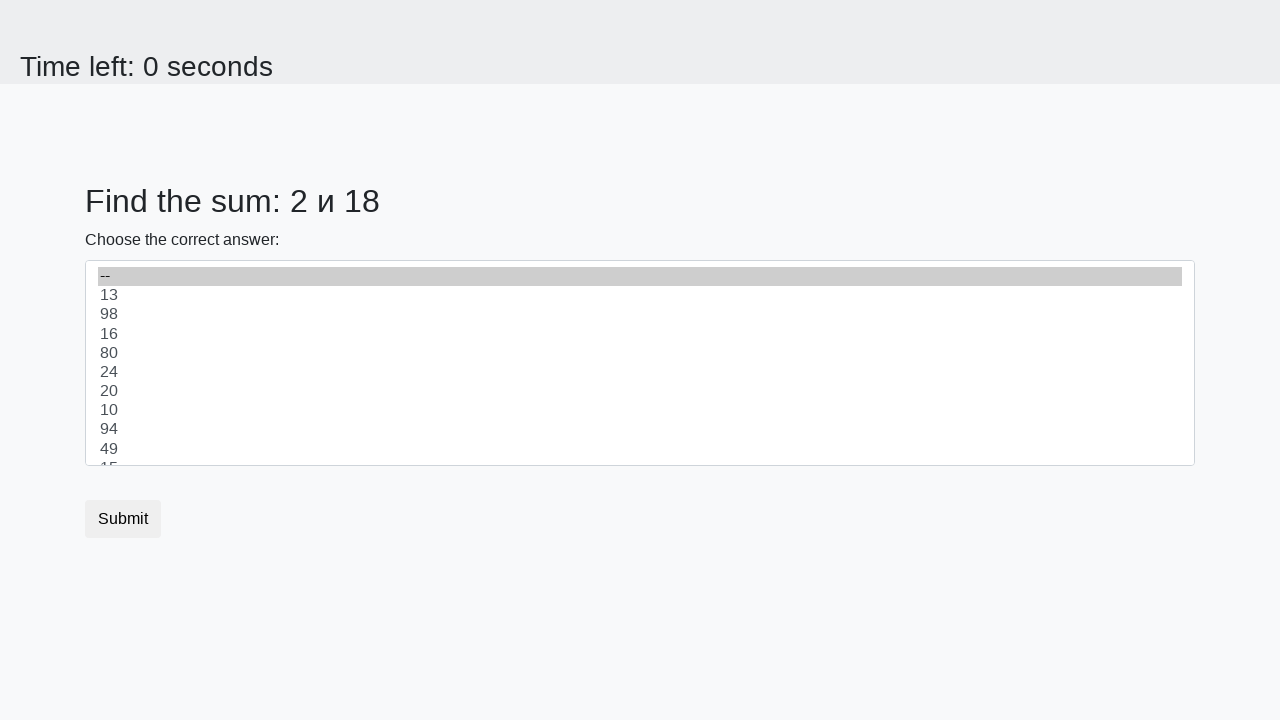

Selected result 20 from dropdown menu on #dropdown
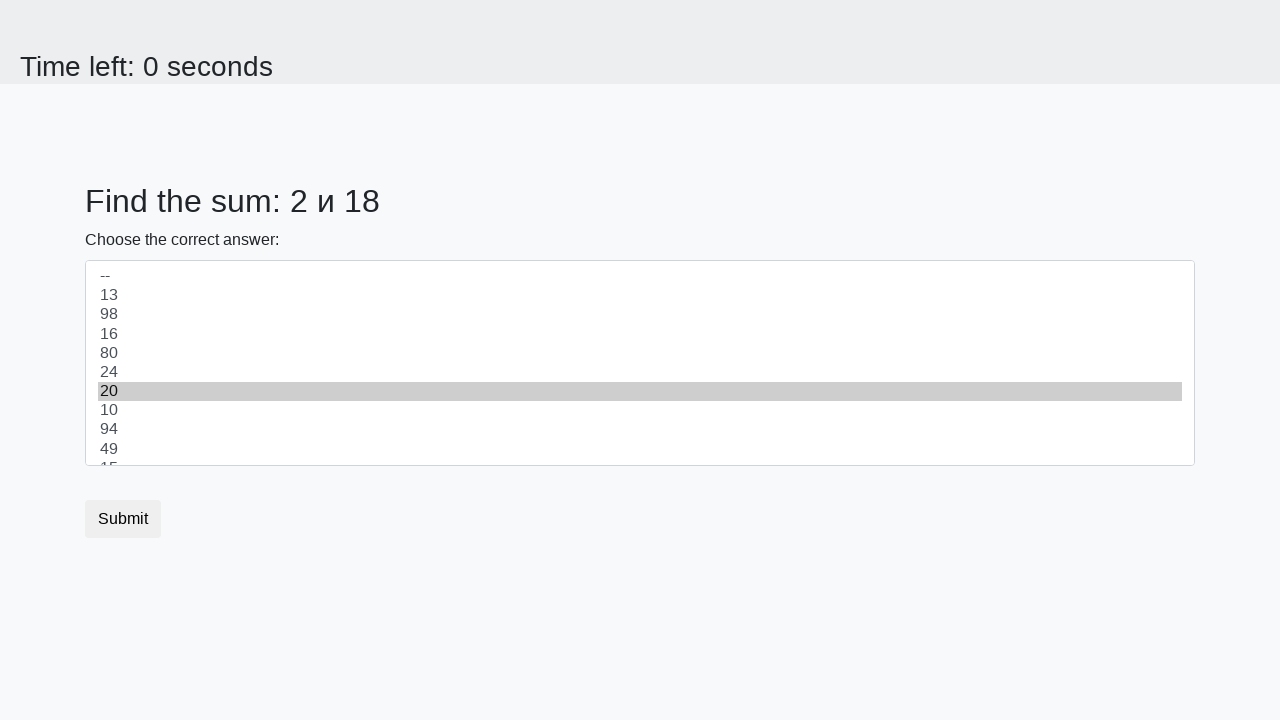

Clicked submit button to submit the form at (123, 519) on [type='submit']
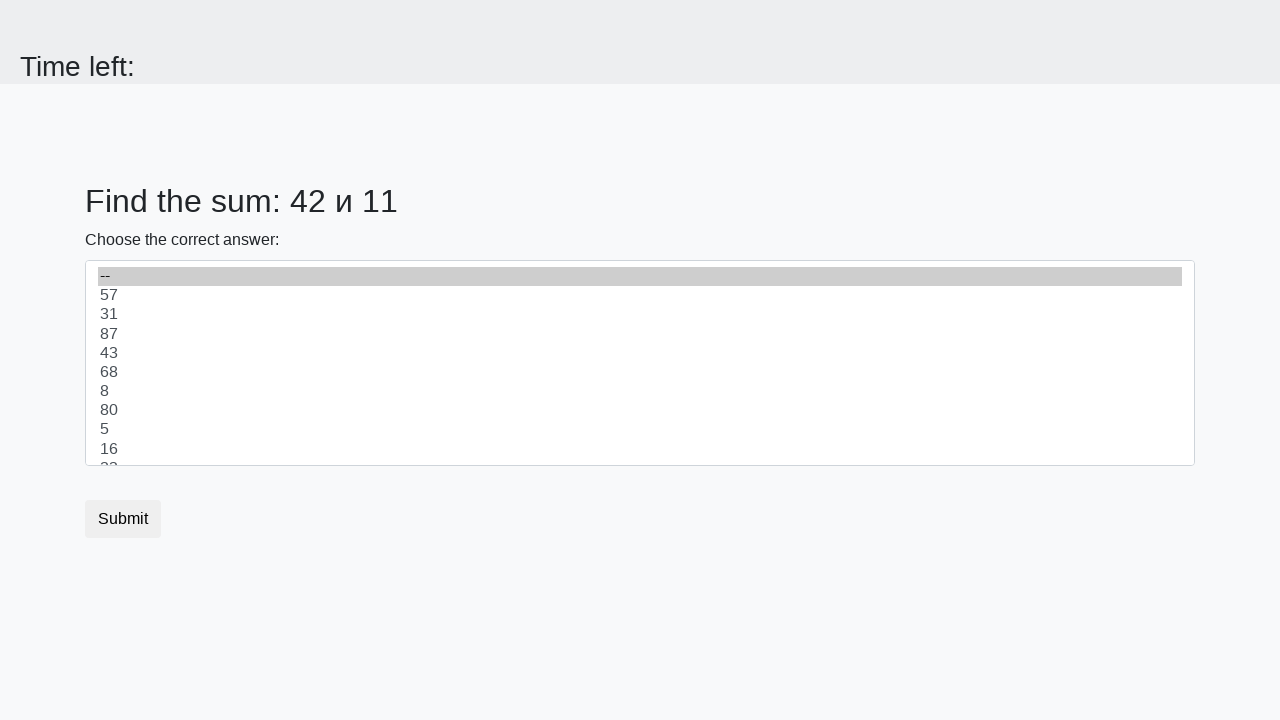

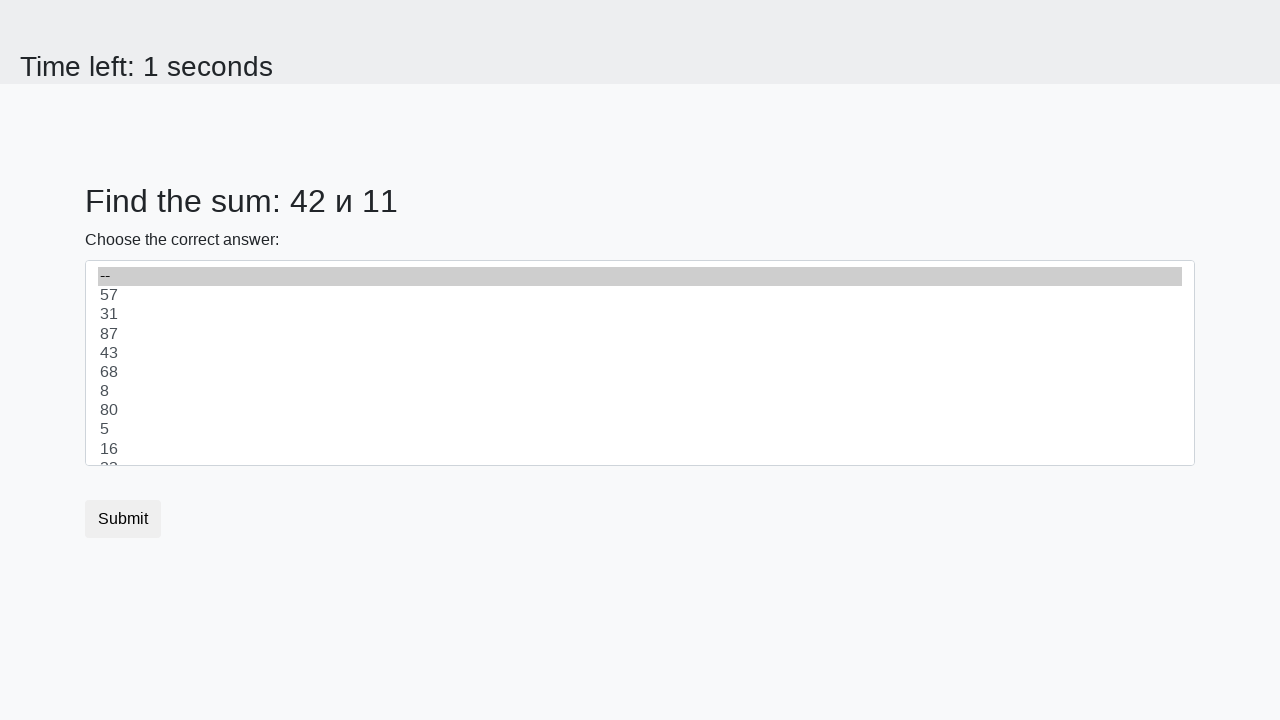